Tests dropdown selection functionality by selecting an option from a dropdown menu using visible text

Starting URL: https://rahulshettyacademy.com/AutomationPractice/

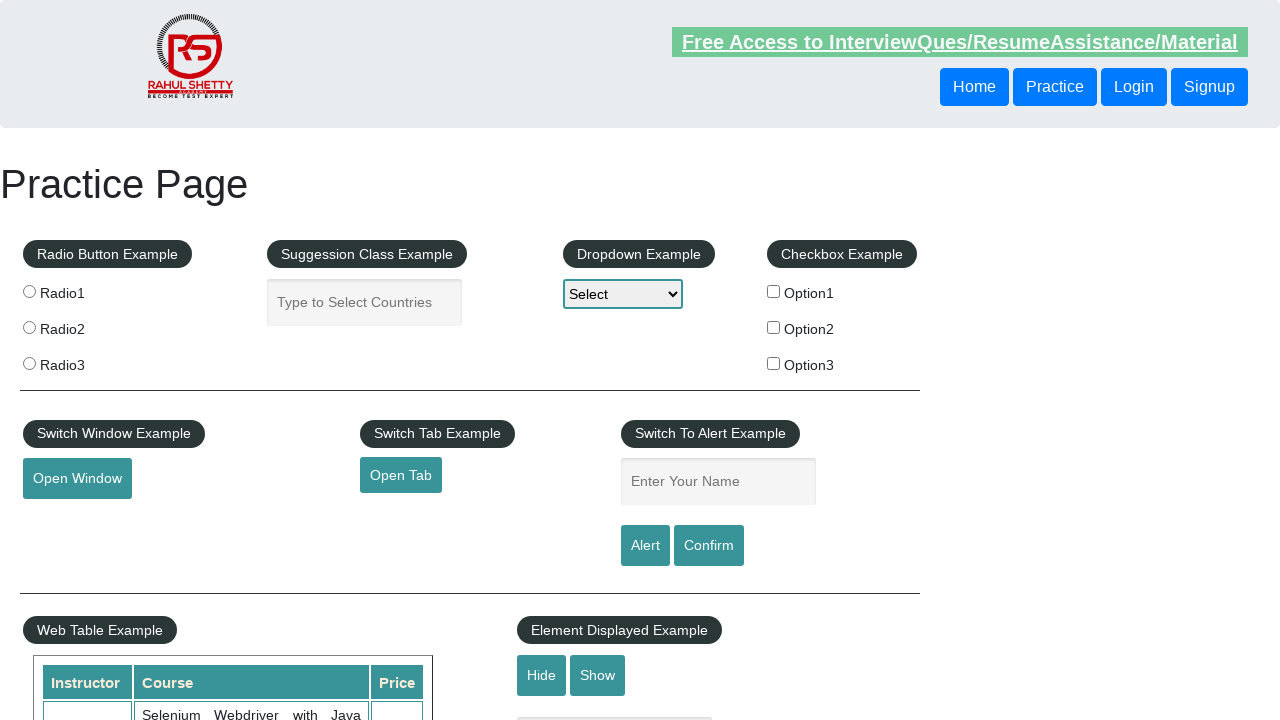

Navigated to AutomationPractice page
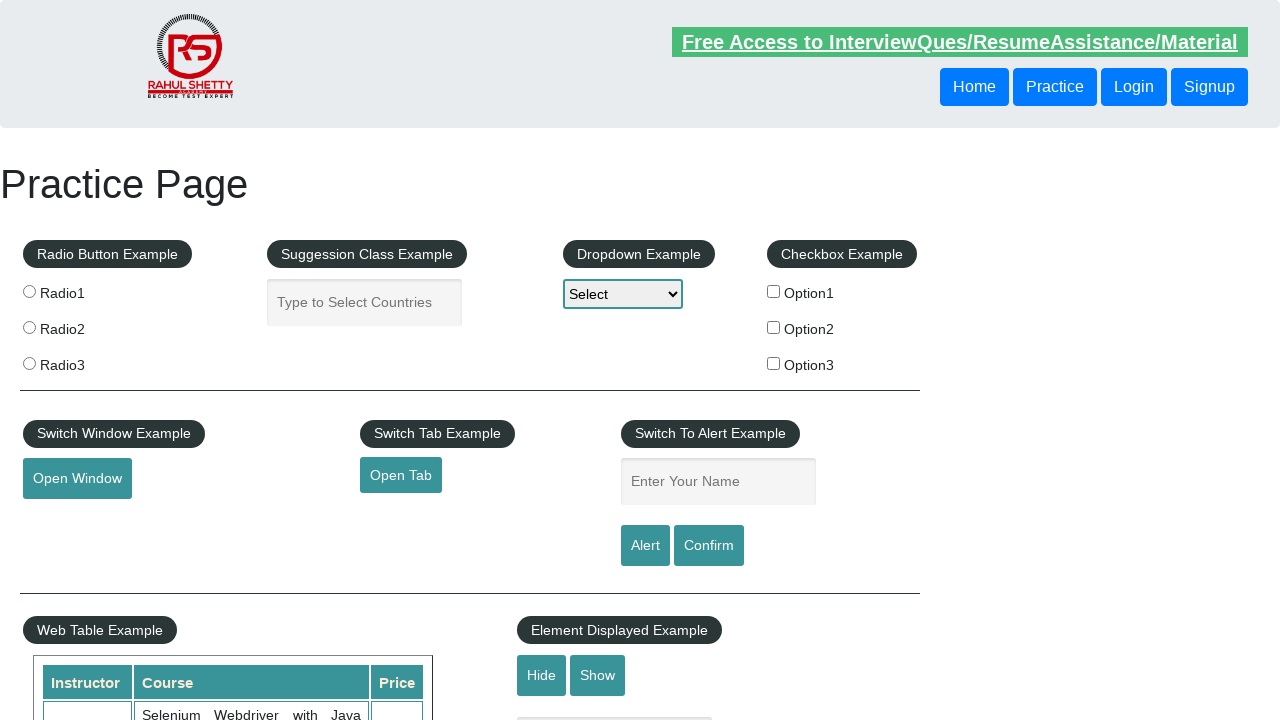

Selected 'Option3' from dropdown menu using visible text on select#dropdown-class-example
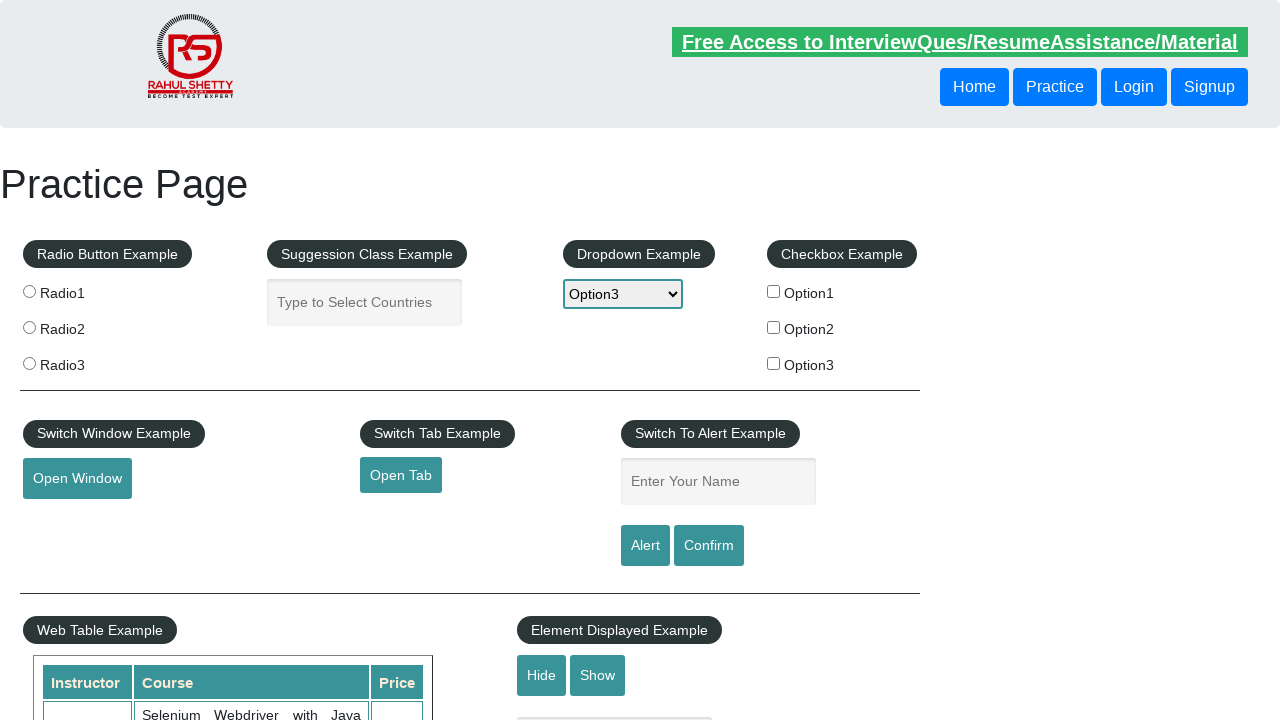

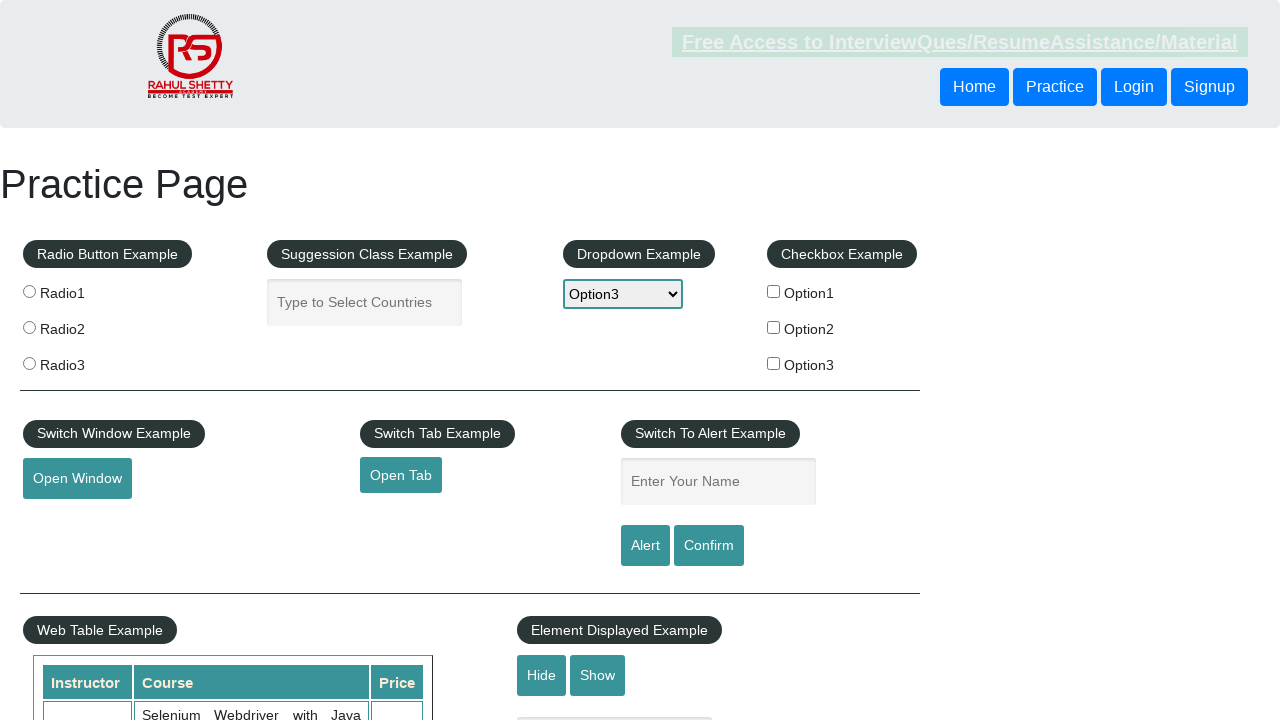